Tests the enable/disable functionality of a text field by interacting with enable and disable buttons

Starting URL: https://www.letskodeit.com/practice

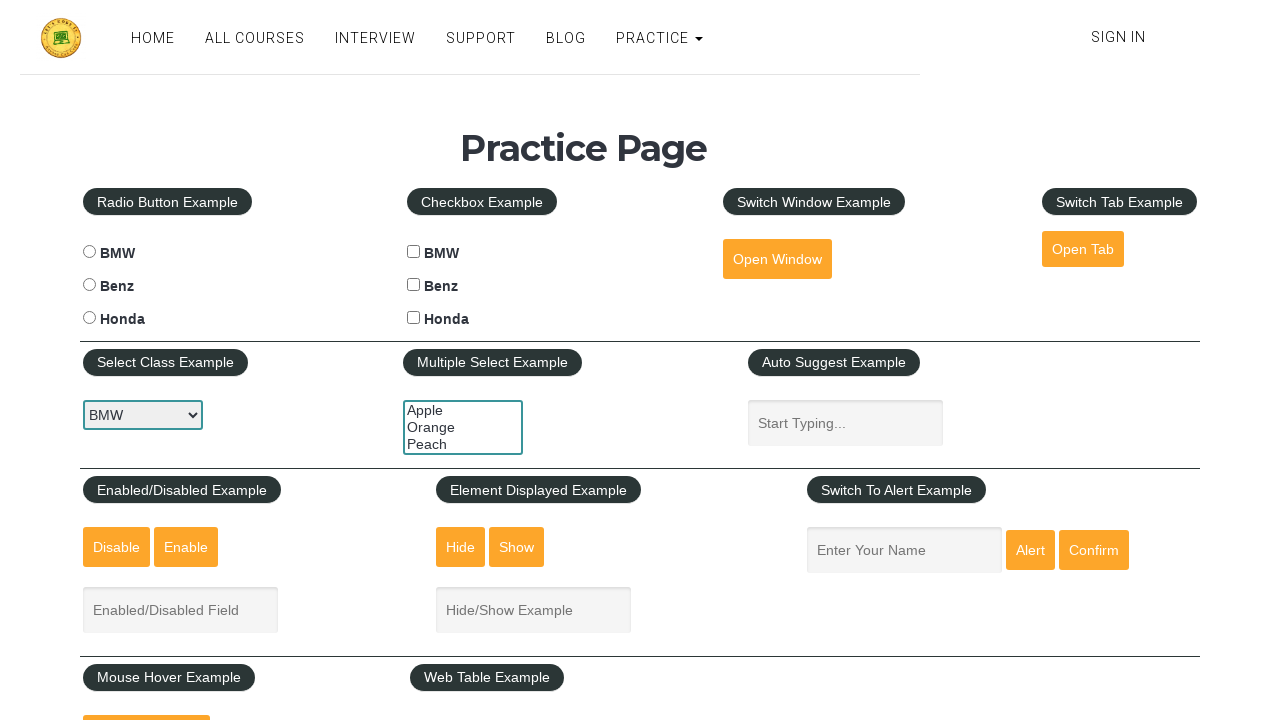

Filled enabled text field with 'John' on #enabled-example-input
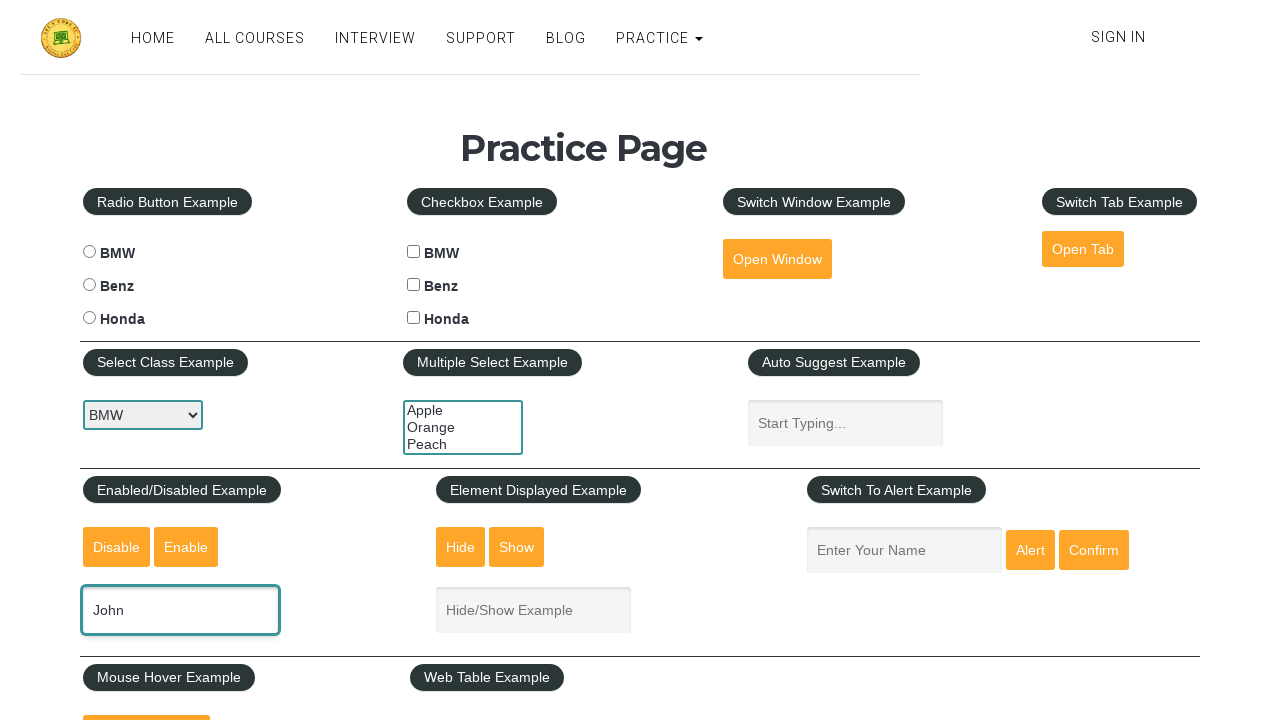

Clicked the disable button at (116, 547) on #disabled-button
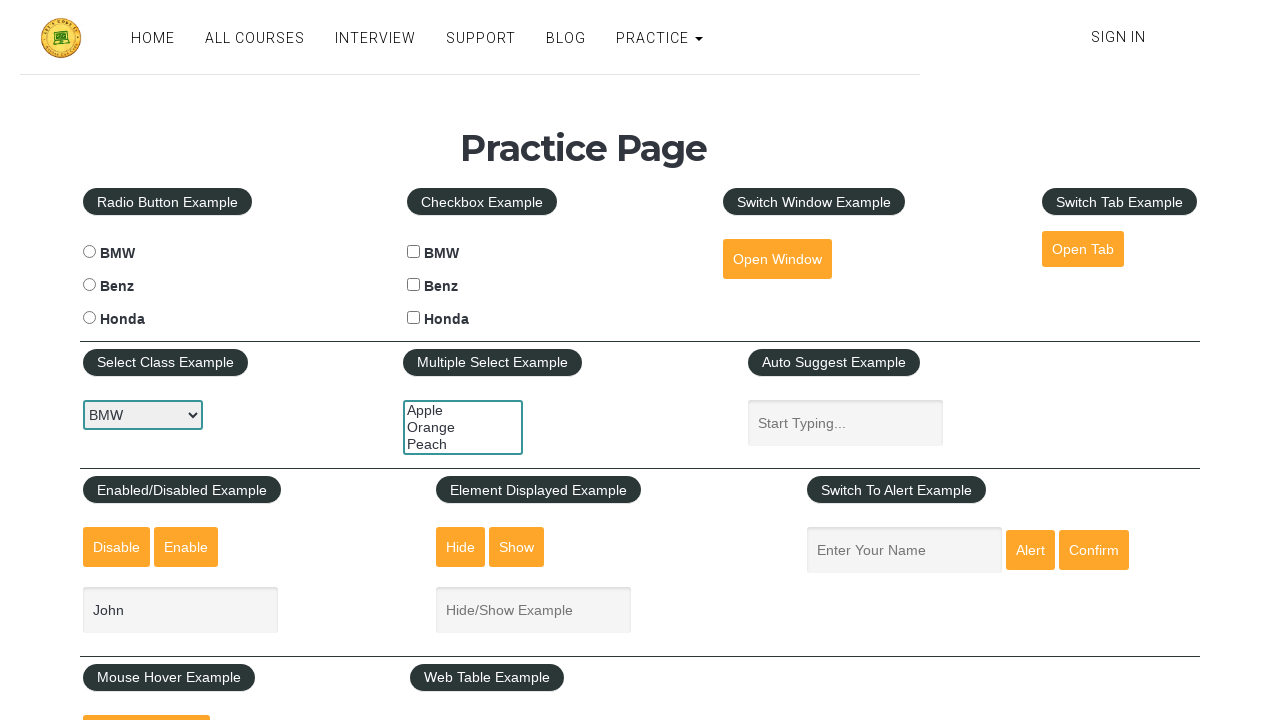

Verified text field is disabled
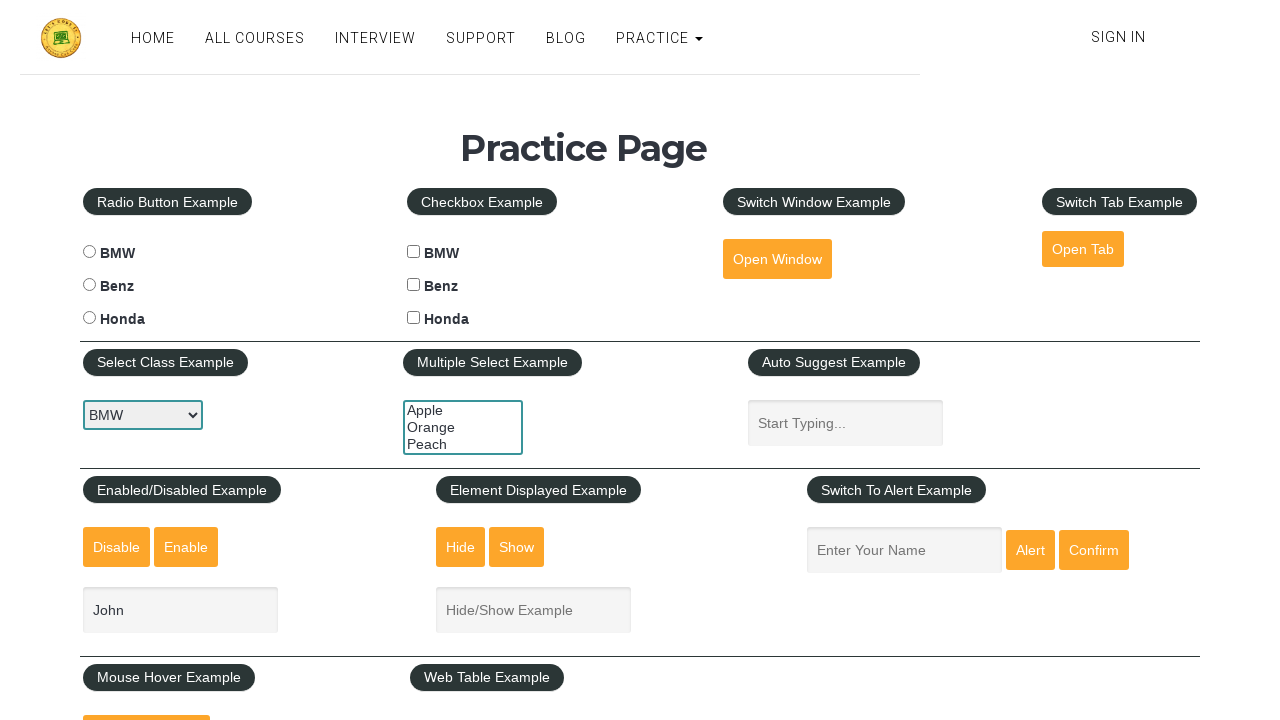

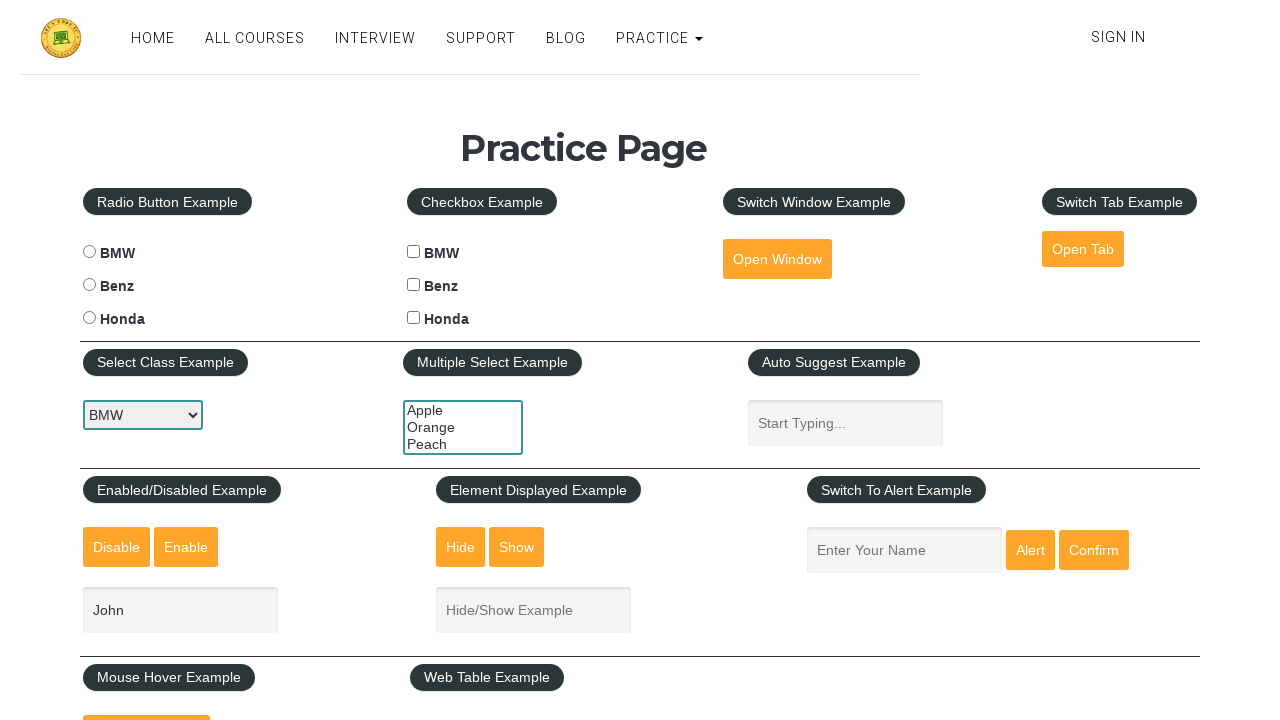